Navigates to Lightning Maps website and verifies that the lightning strikes mini image element becomes visible on the page

Starting URL: http://www.lightningmaps.org

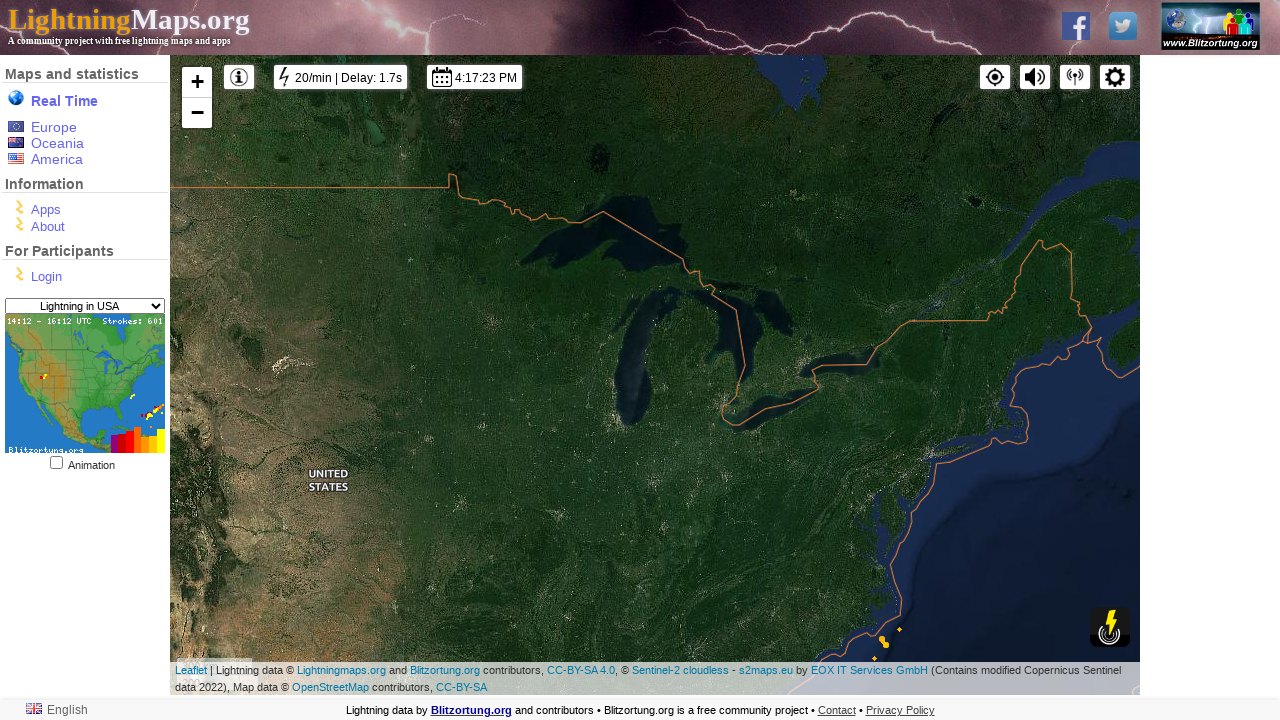

Navigated to Lightning Maps website
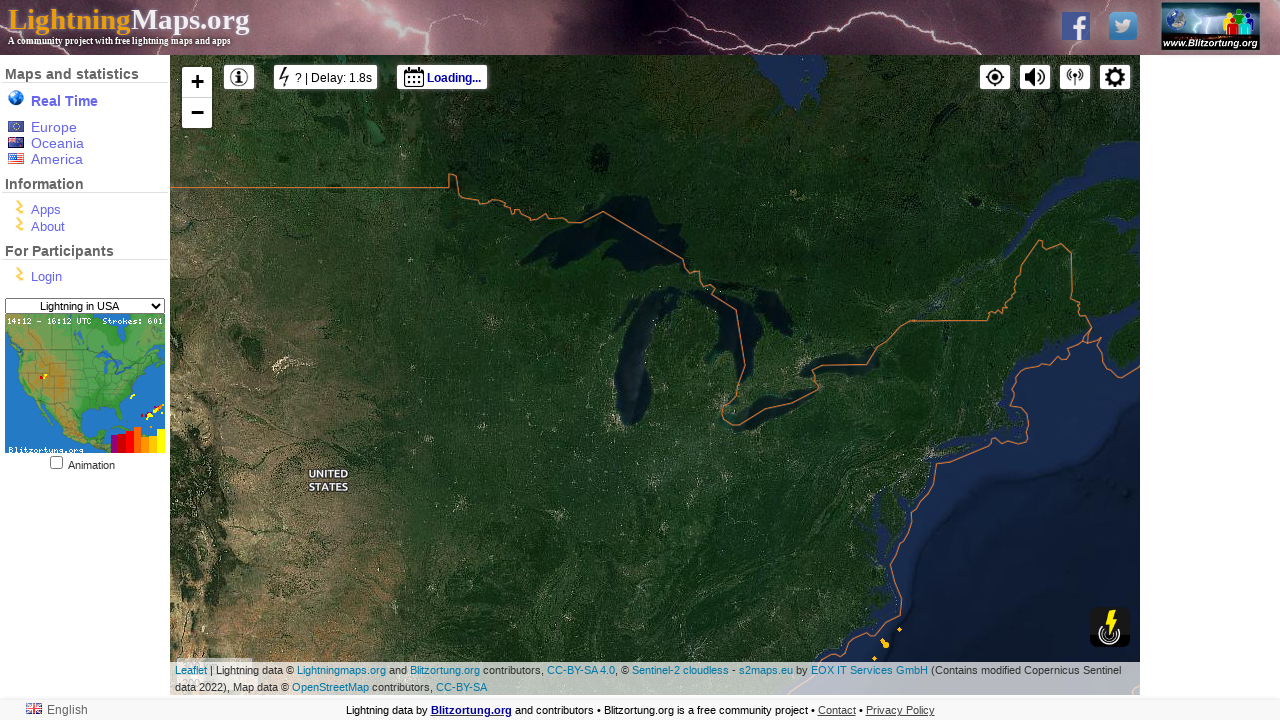

Lightning strikes mini image element became visible on the page
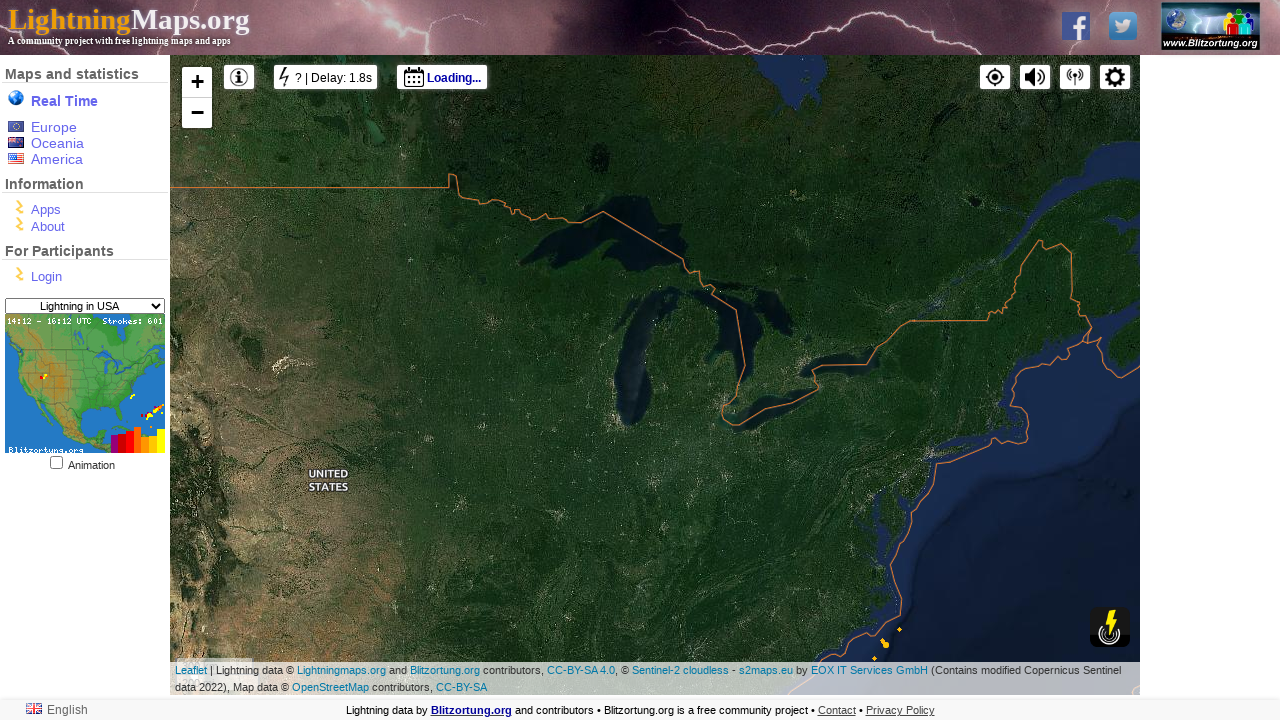

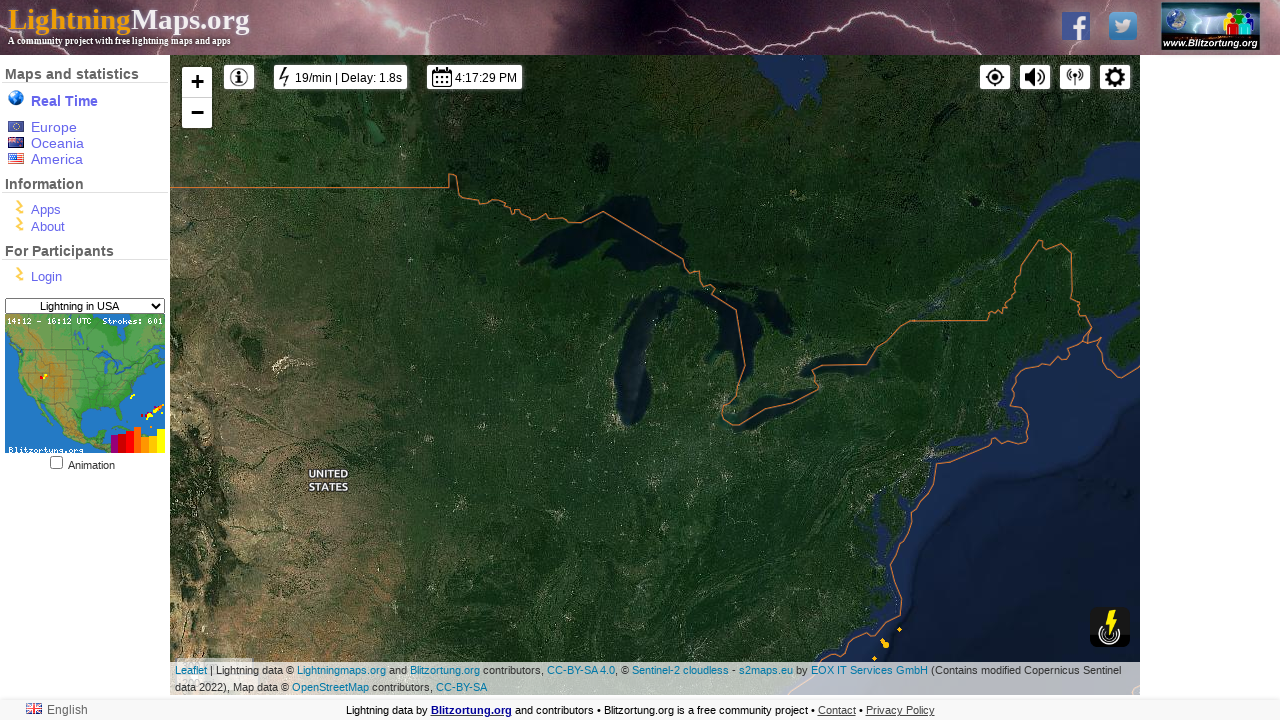